Tests the full customer lifecycle: adds a customer, opens an account, then searches for the customer and deletes them from the system.

Starting URL: https://www.globalsqa.com/angularJs-protractor/BankingProject/#/login

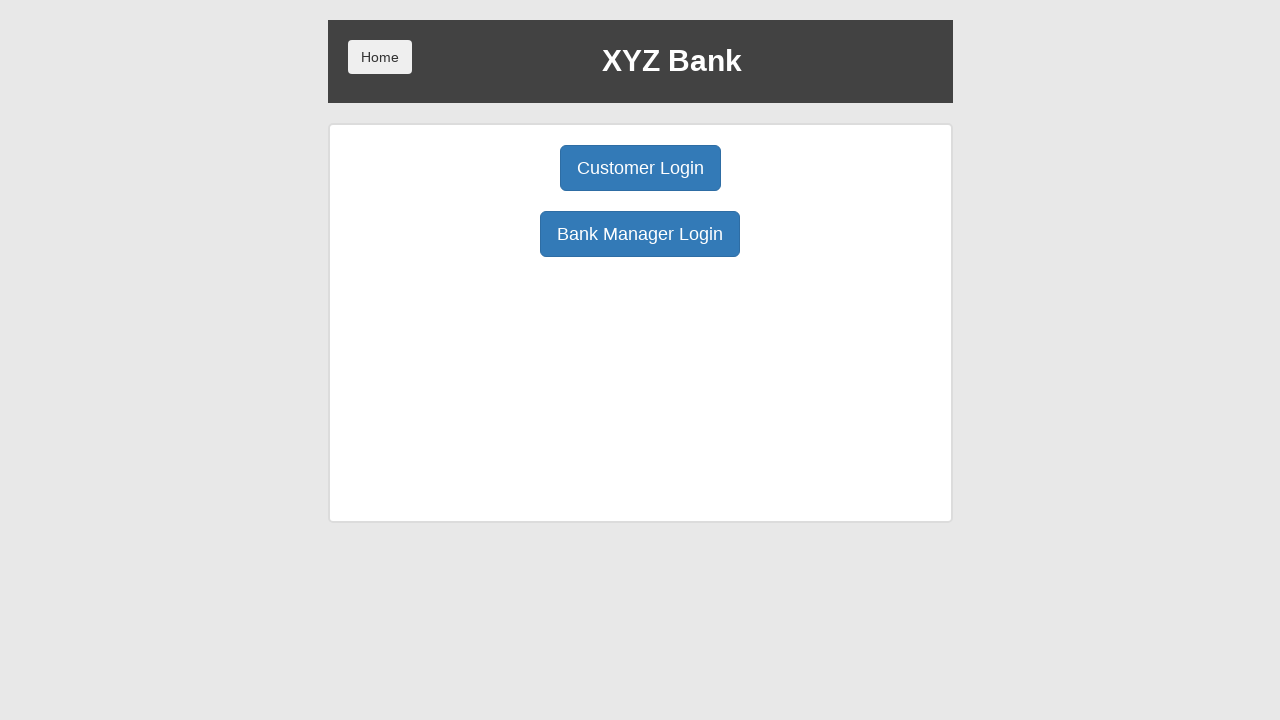

Clicked Bank Manager Login button at (640, 234) on xpath=//button[normalize-space()='Bank Manager Login']
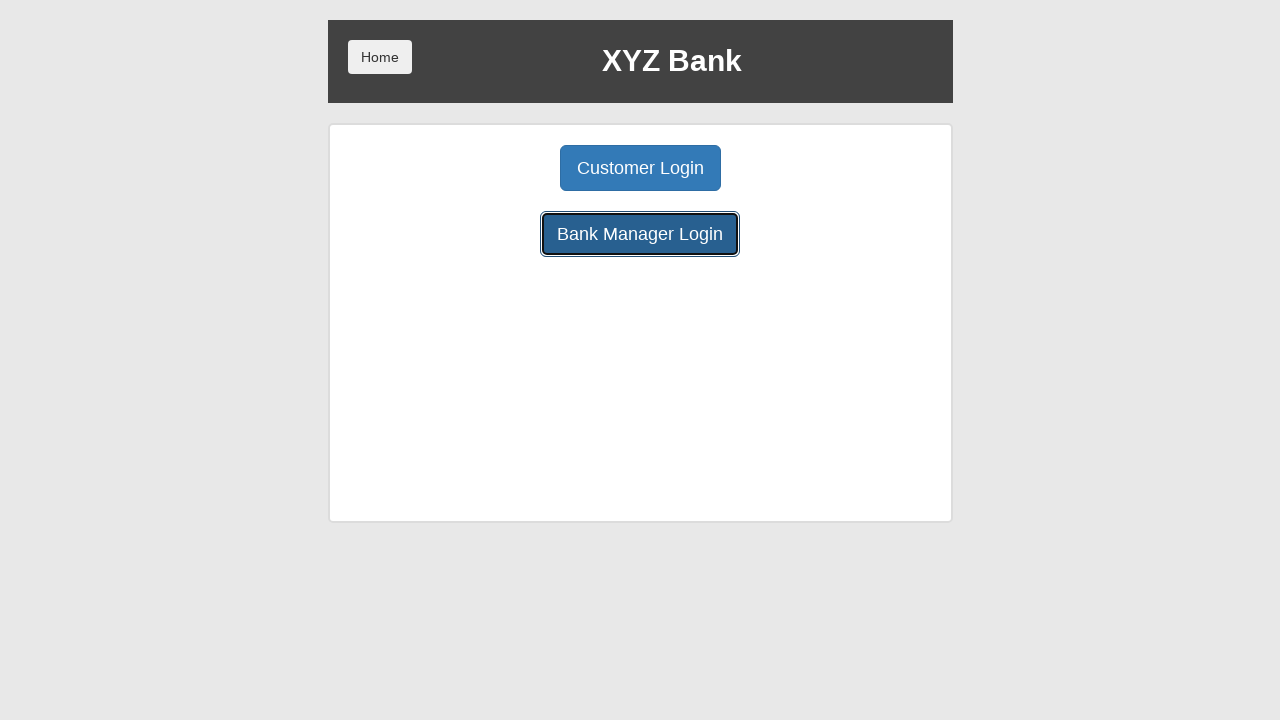

Clicked Add Customer button at (502, 168) on xpath=//button[normalize-space()='Add Customer']
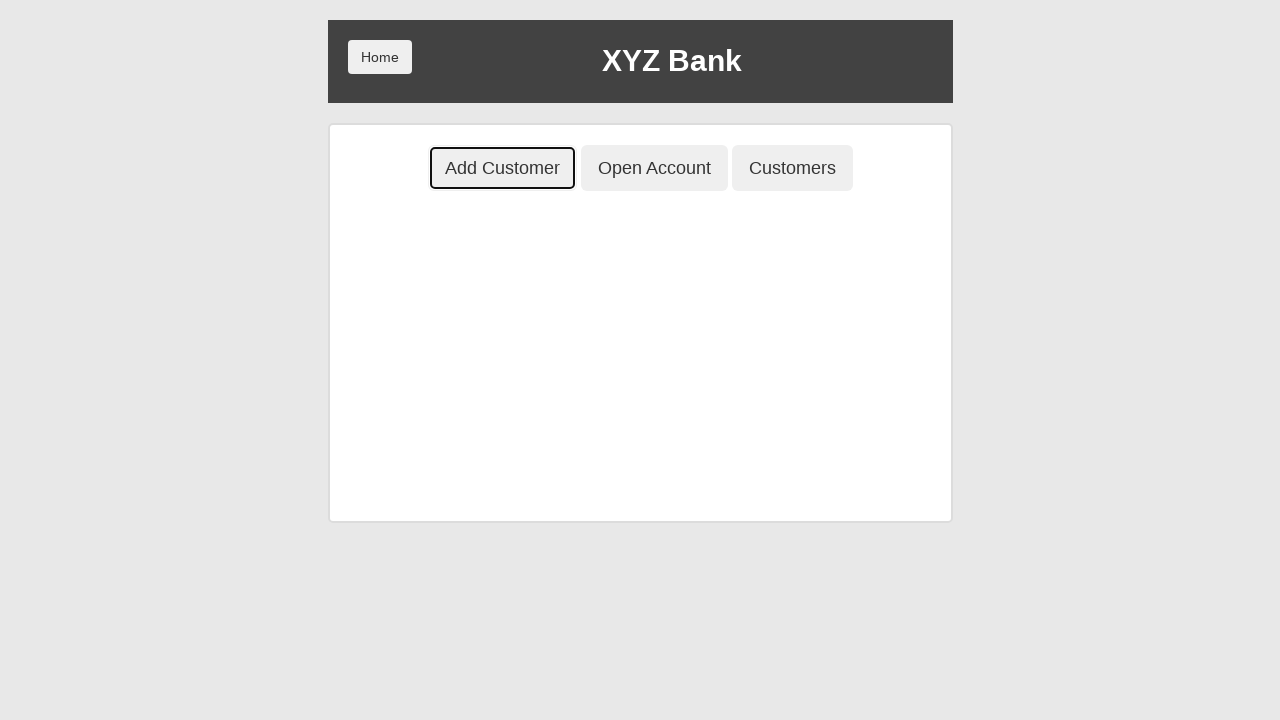

Filled customer first name as 'Morris' on //input[@placeholder='First Name']
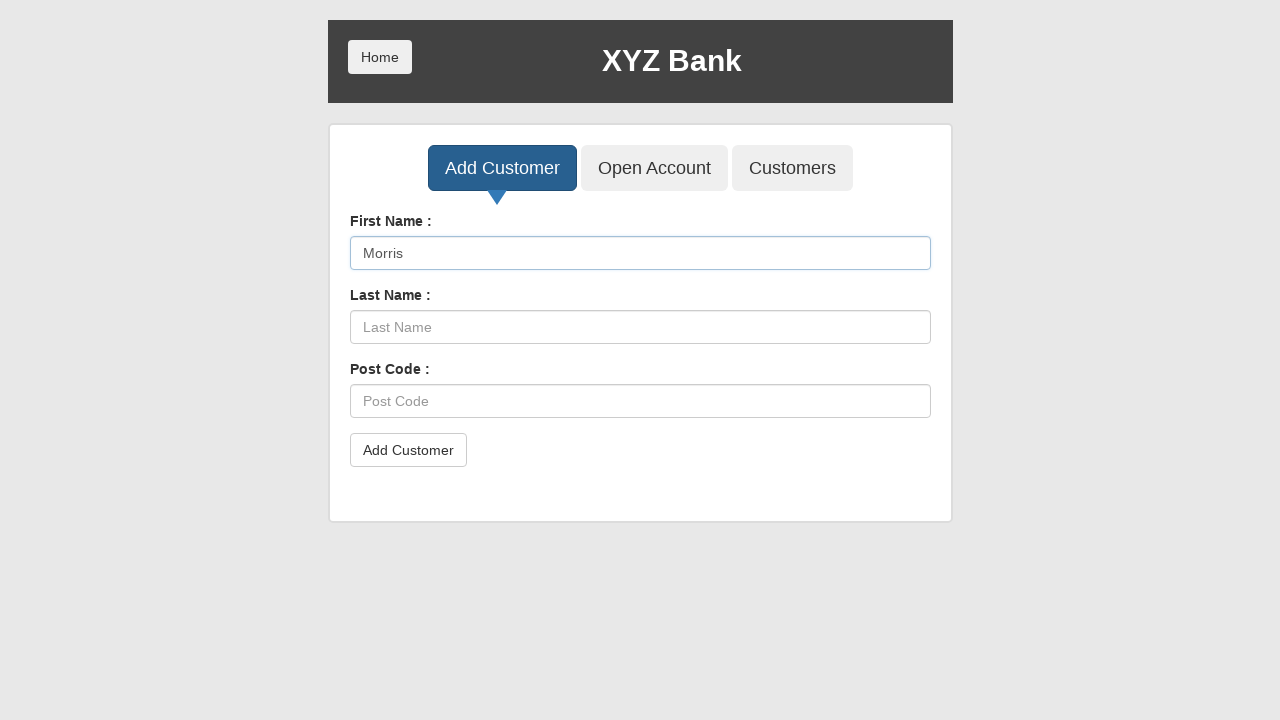

Filled customer last name as 'Jhon' on //input[@placeholder='Last Name']
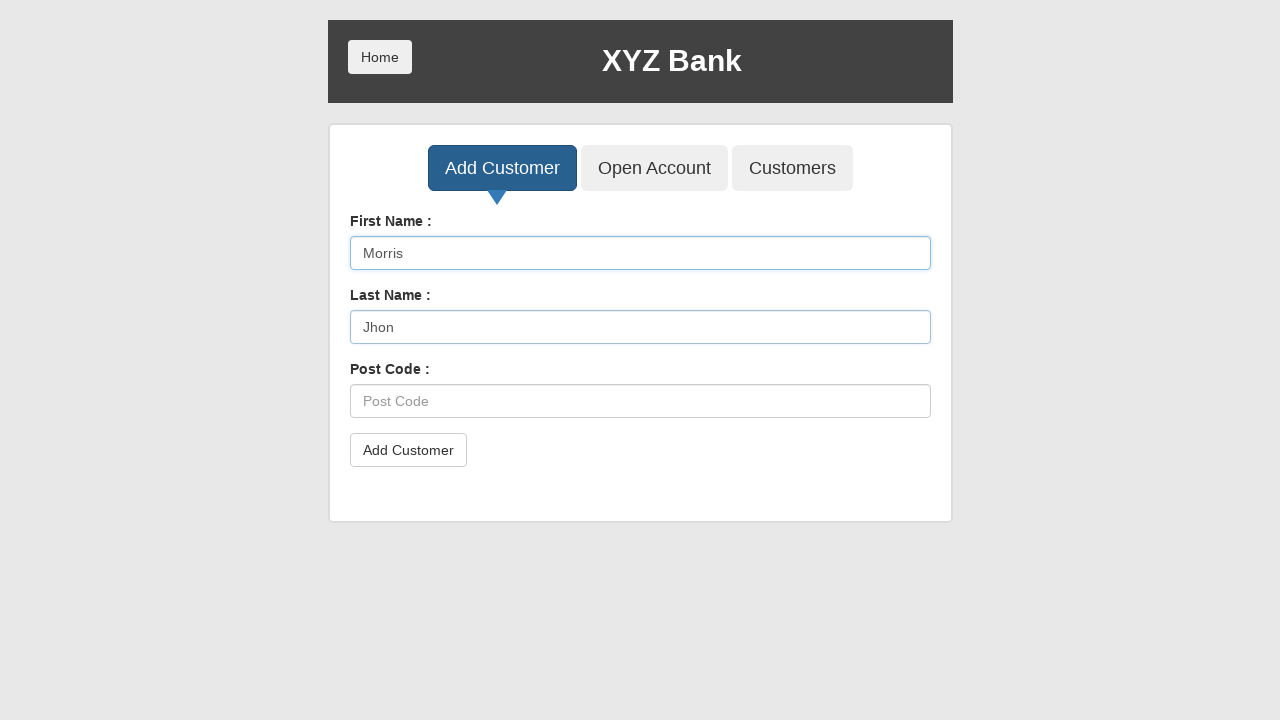

Filled customer post code as '56981' on //input[@placeholder='Post Code']
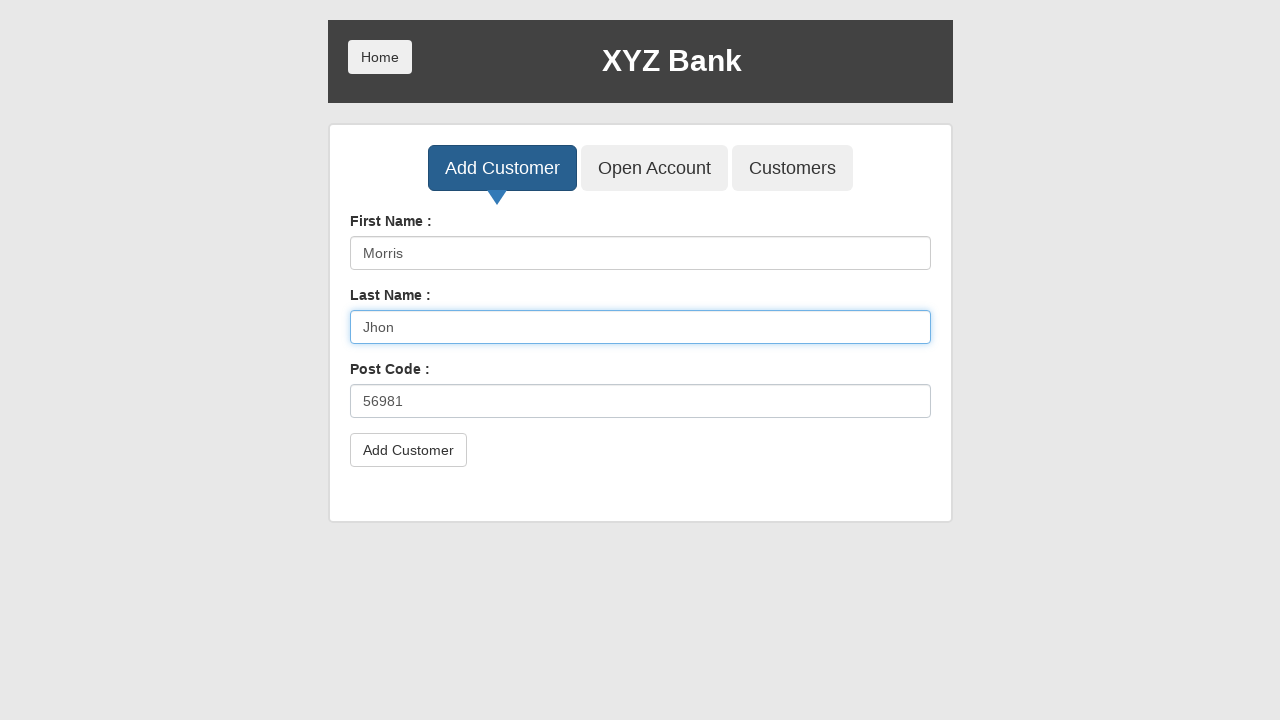

Clicked Submit button to create customer at (408, 450) on xpath=//button[@type='submit']
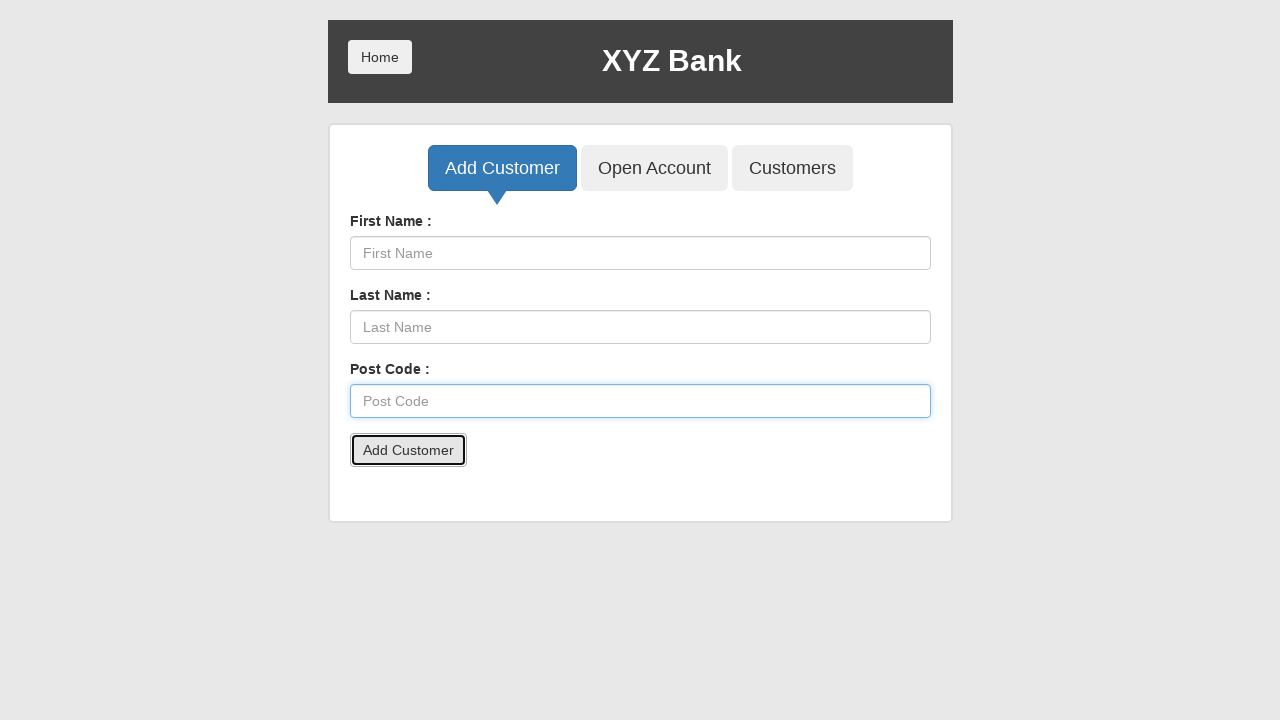

Clicked Open Account button at (654, 168) on xpath=//button[normalize-space()='Open Account']
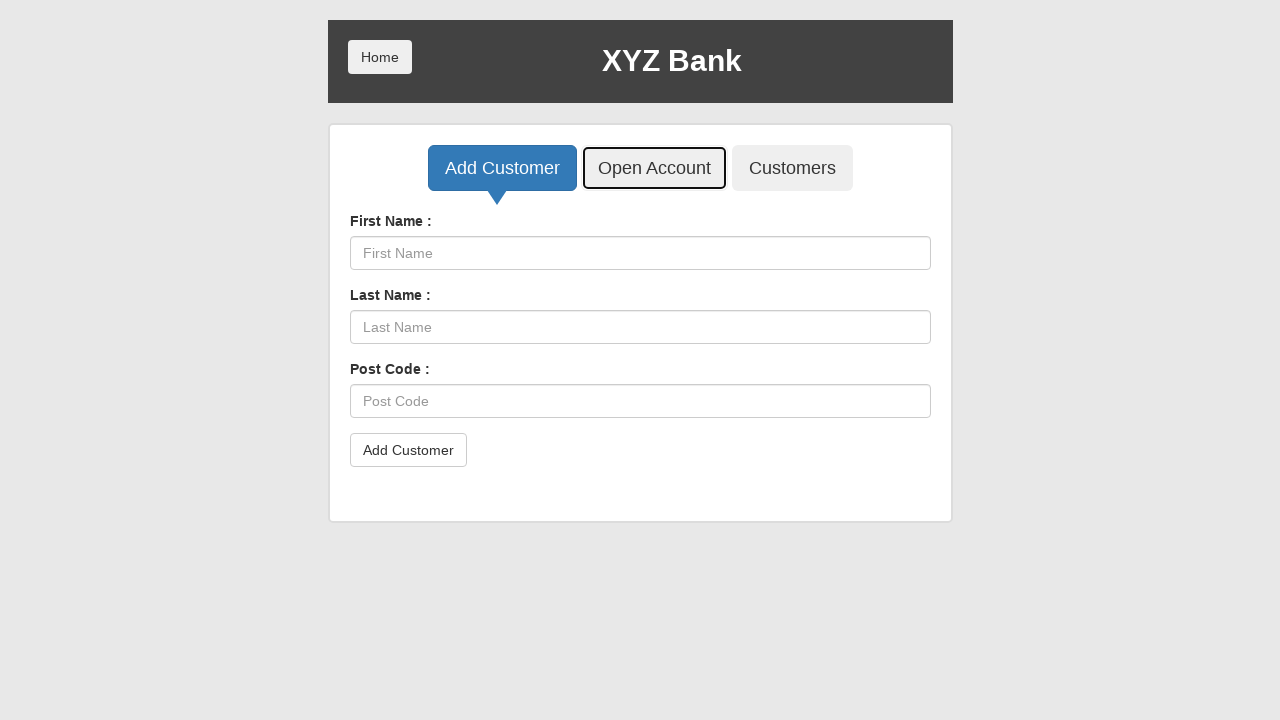

Selected customer 'Morris Jhon' from dropdown on #userSelect
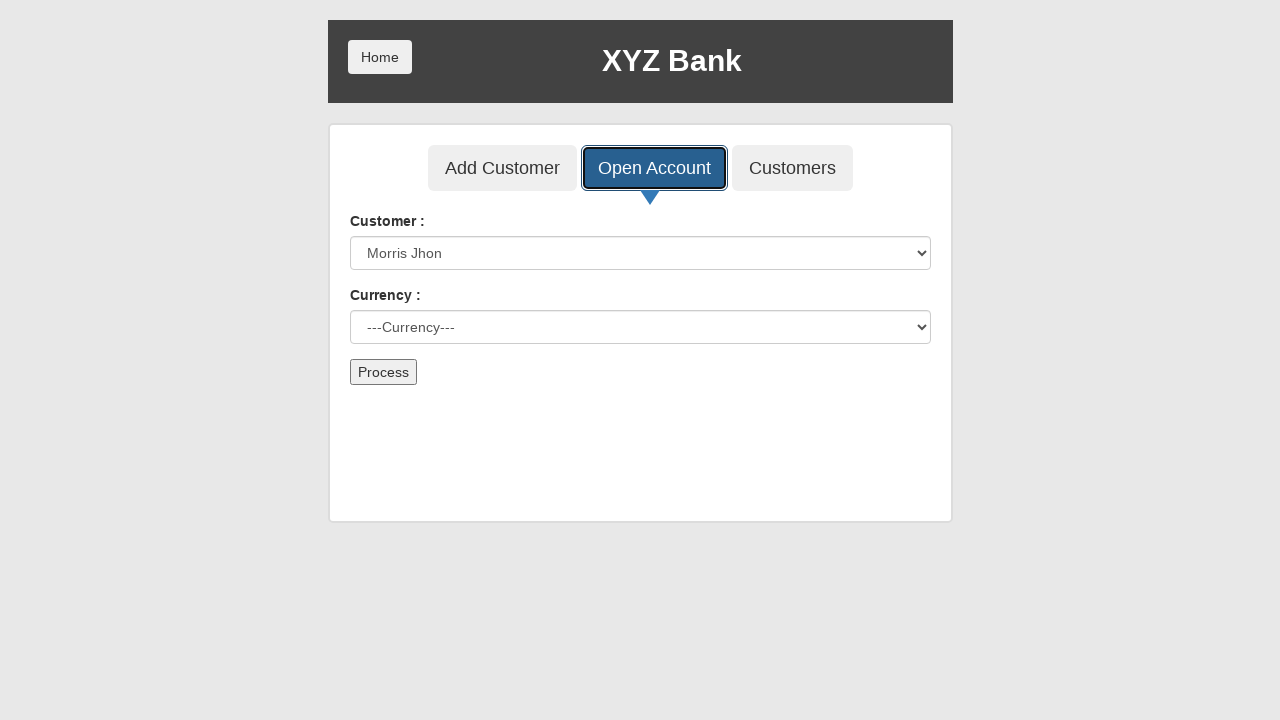

Selected currency 'Rupee' on #currency
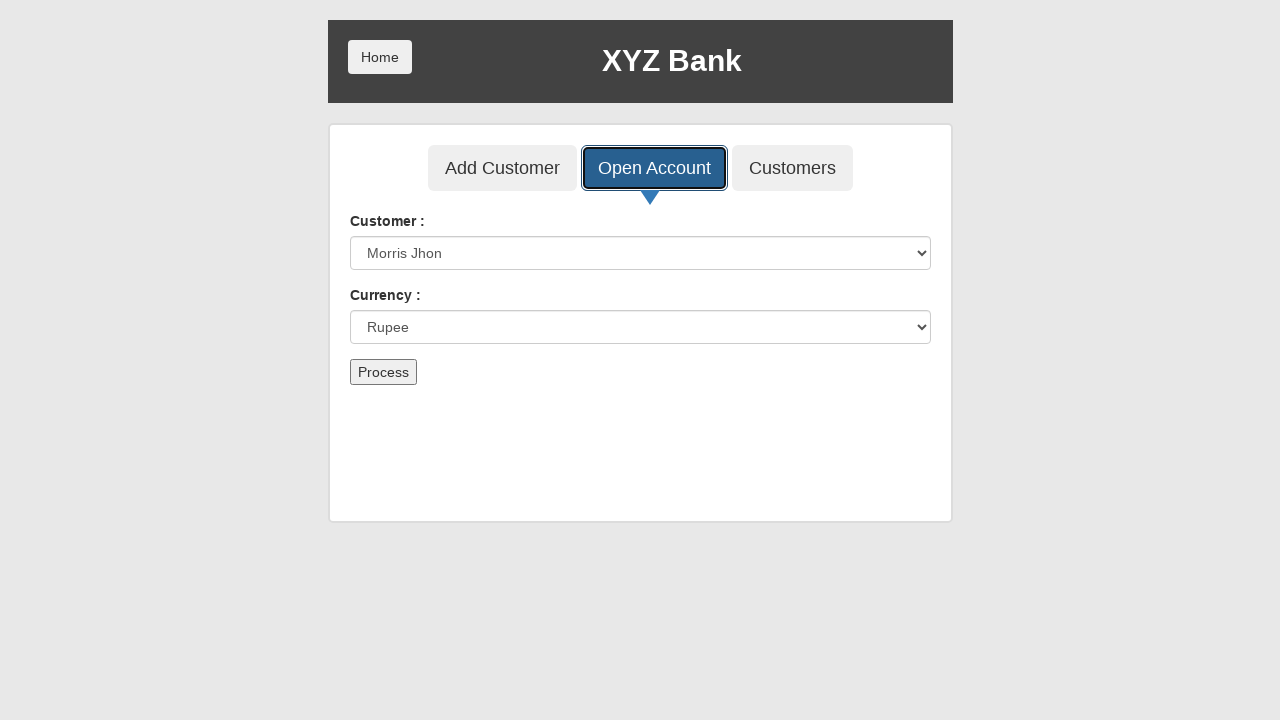

Clicked Process button to open account at (383, 372) on xpath=//button[normalize-space()='Process']
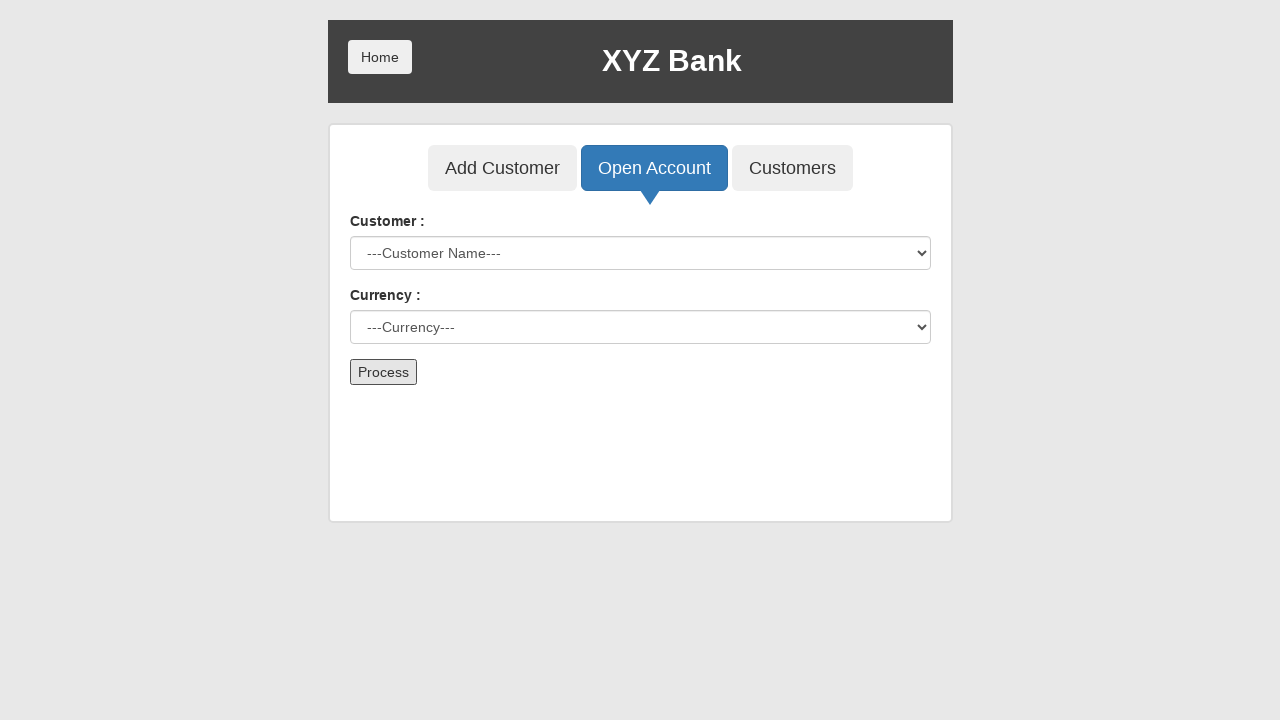

Clicked Customers button to view customer list at (792, 168) on xpath=//button[normalize-space()='Customers']
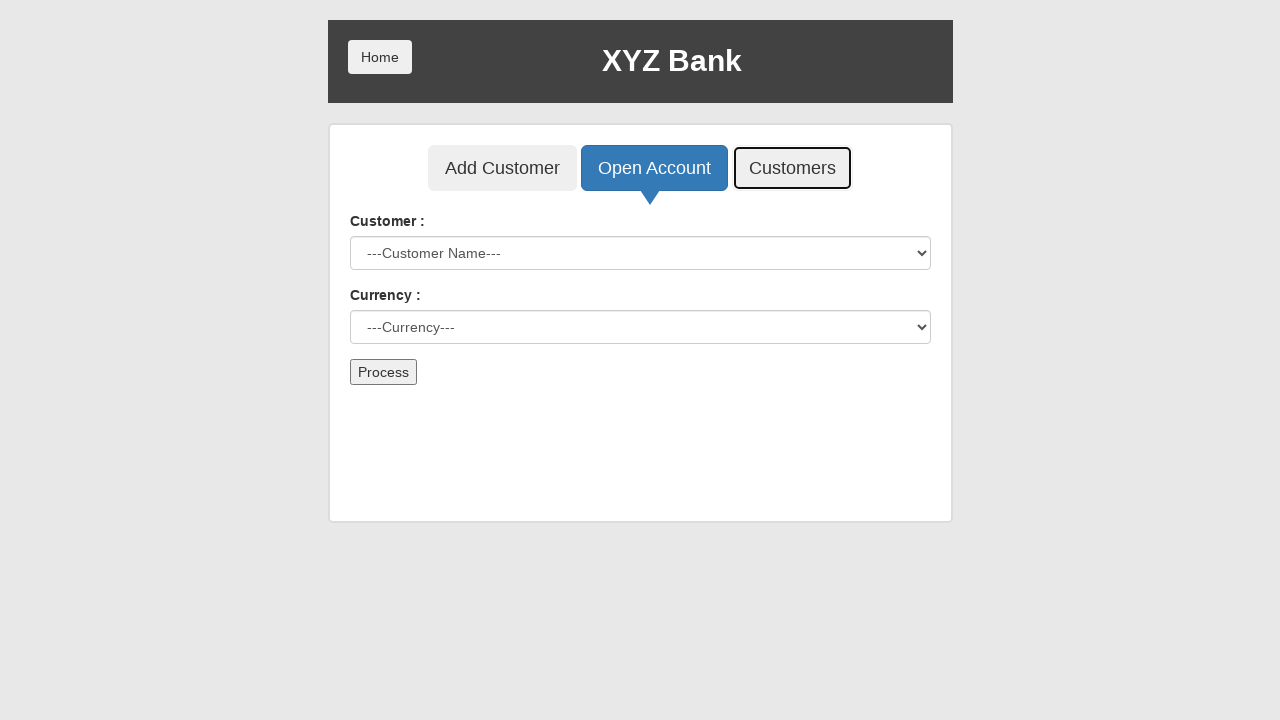

Searched for customer 'Morris' on //input[@placeholder='Search Customer']
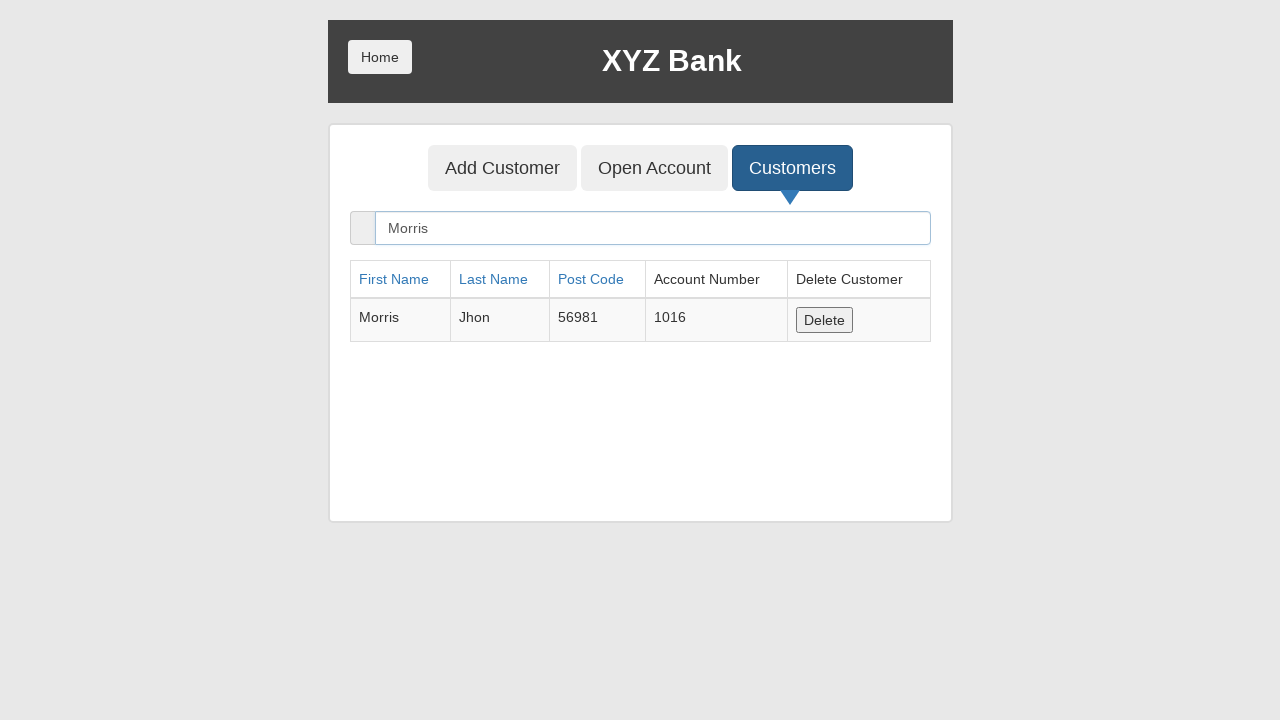

Clicked Delete button to remove customer from system at (824, 320) on xpath=//tbody/tr[1]/td[5]/button[1]
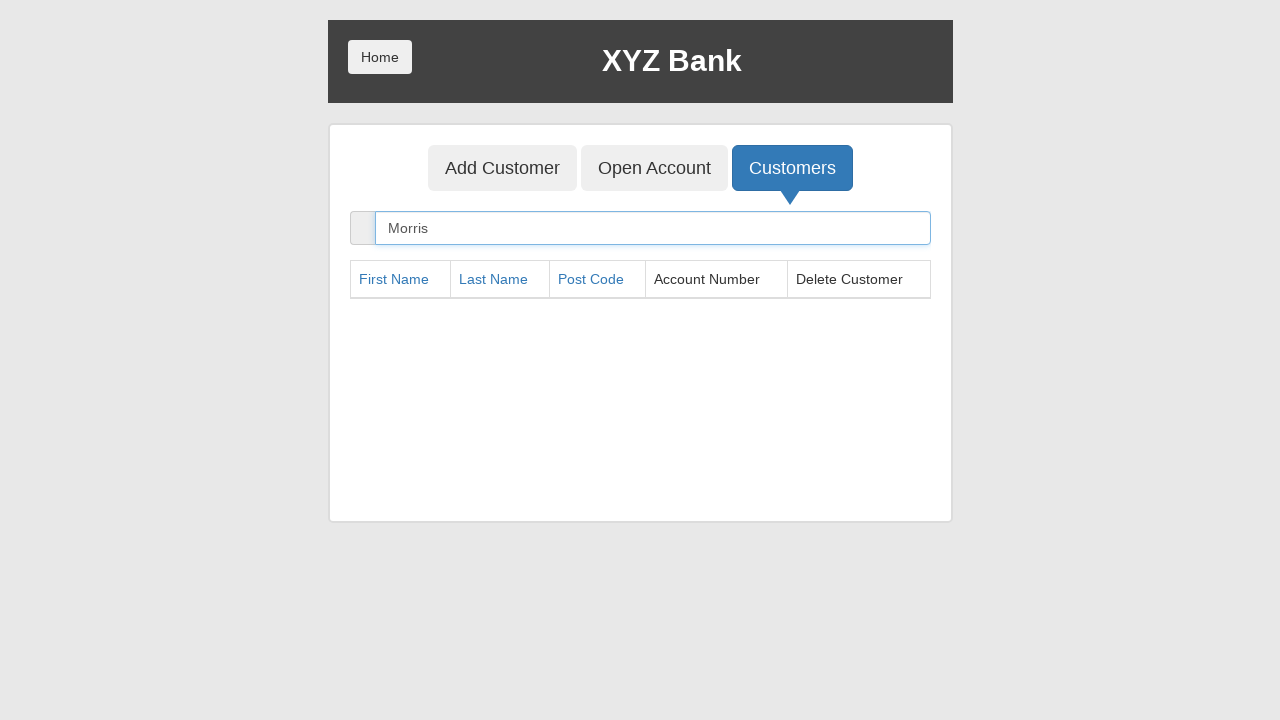

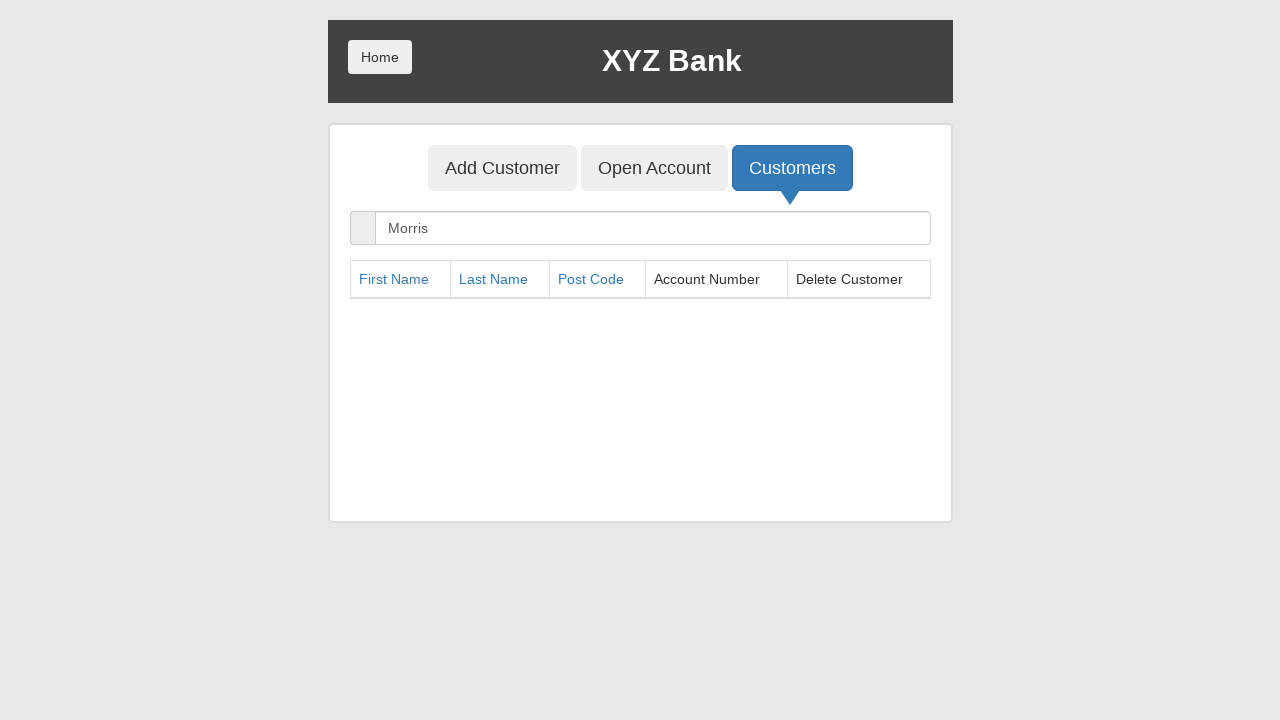